Tests comprehensive form filling including personal details, checkboxes for profession and tools, and dropdown selections for continent and commands (duplicate of f1).

Starting URL: https://www.techlistic.com/p/selenium-practice-form.html

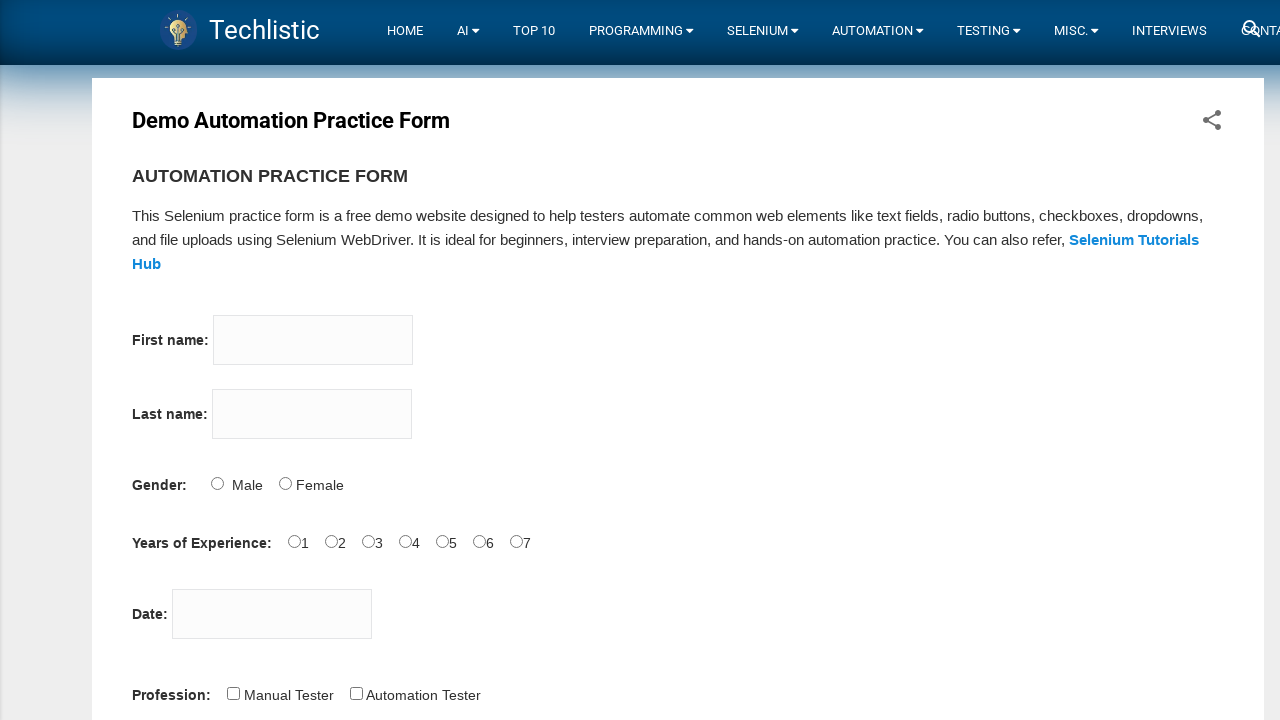

Filled first name field with 'Marcus' on input[name='firstname']
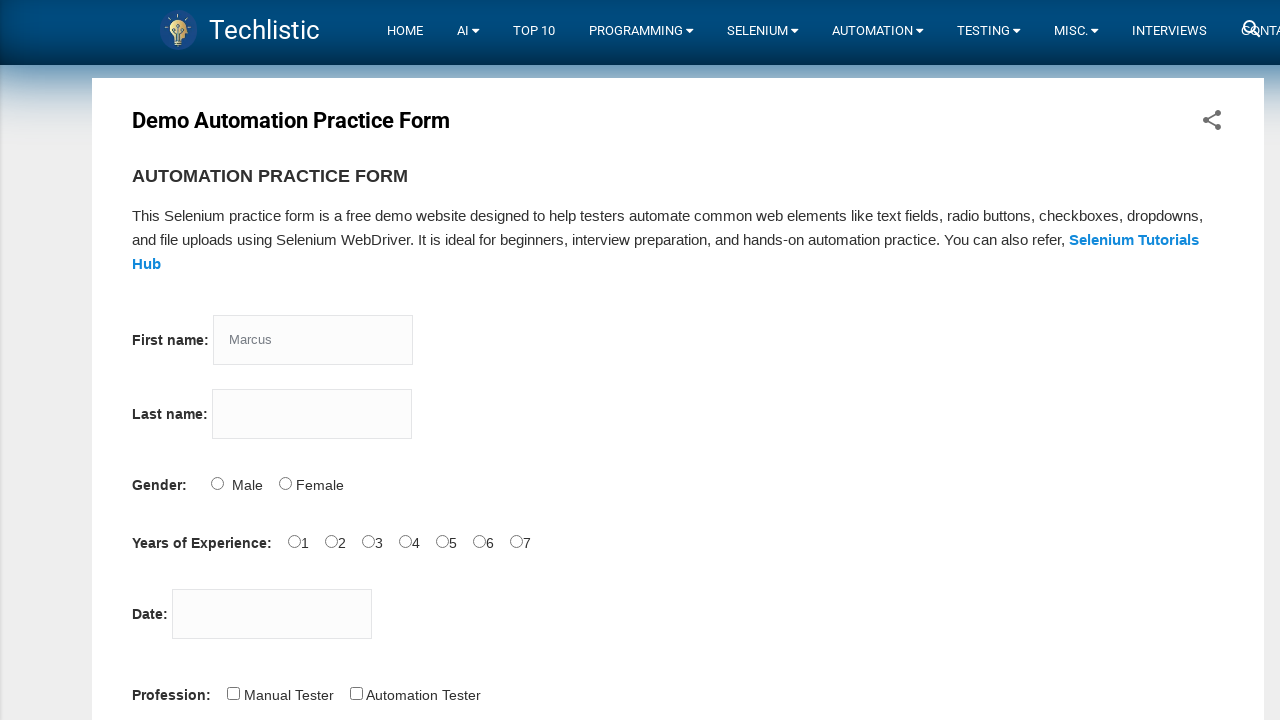

Filled last name field with 'Chen' on input[name='lastname']
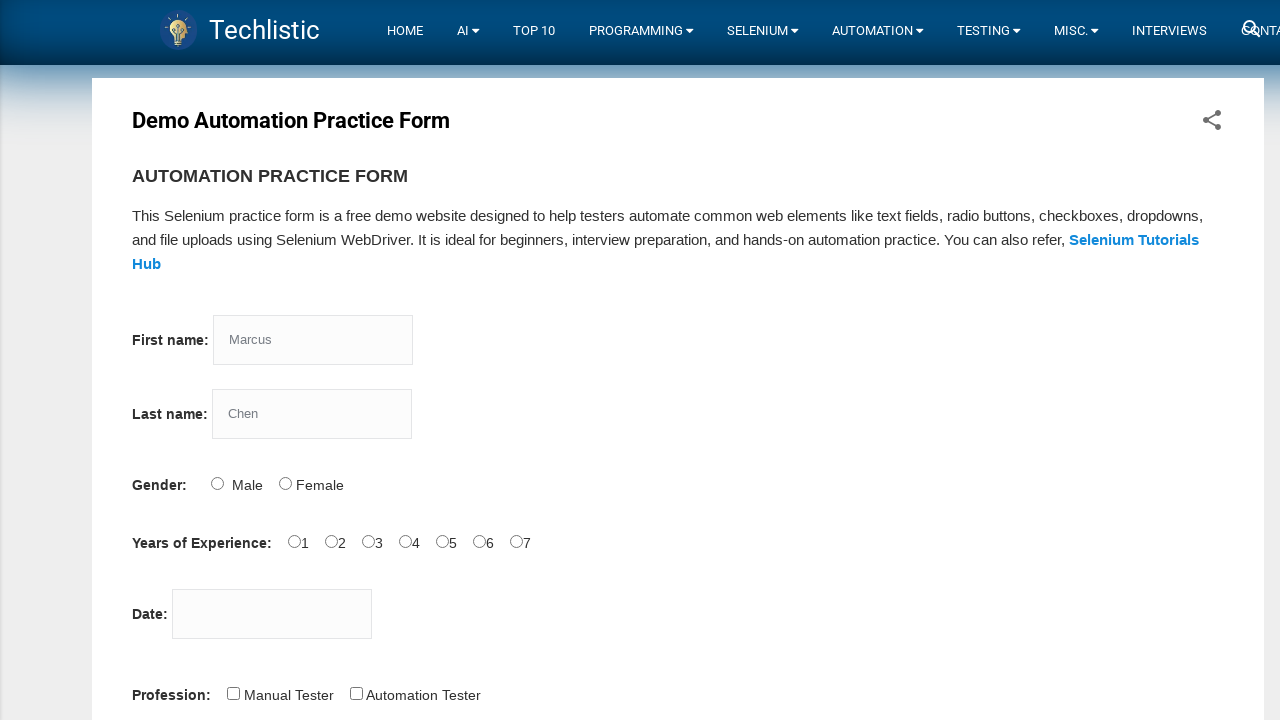

Selected Male radio button at (217, 483) on #sex-0
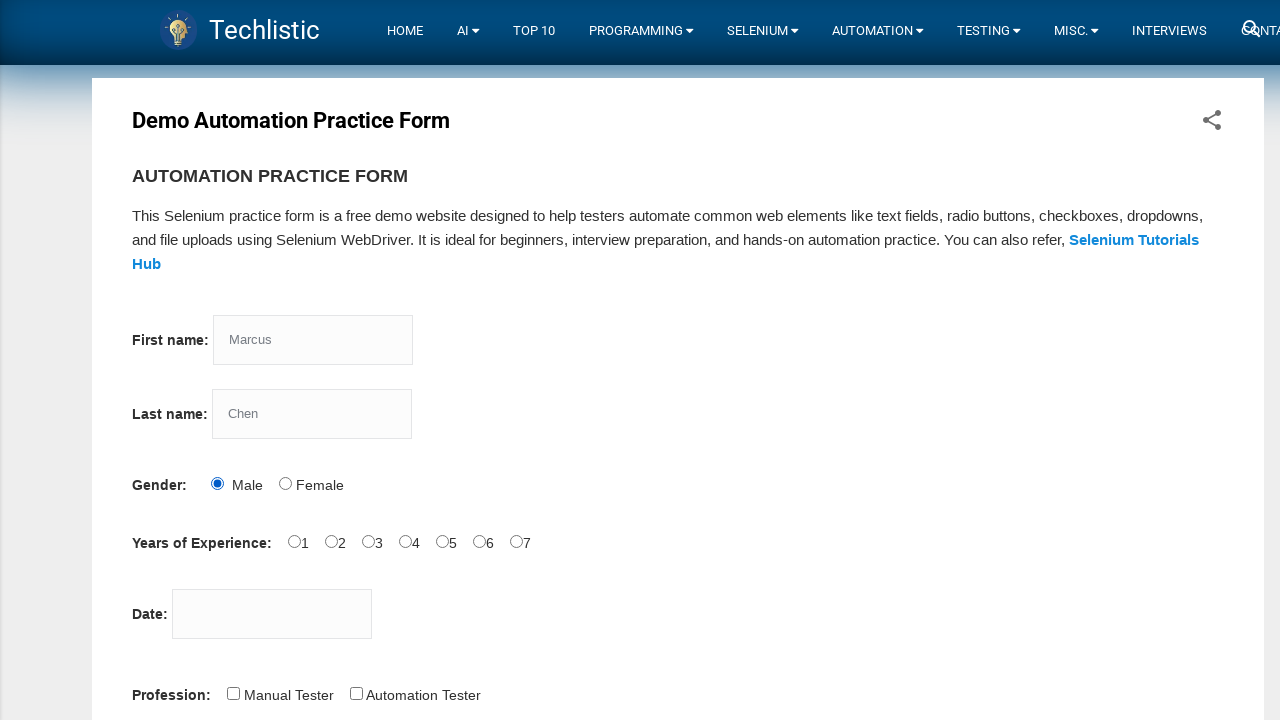

Selected experience years option at (294, 541) on #exp-0
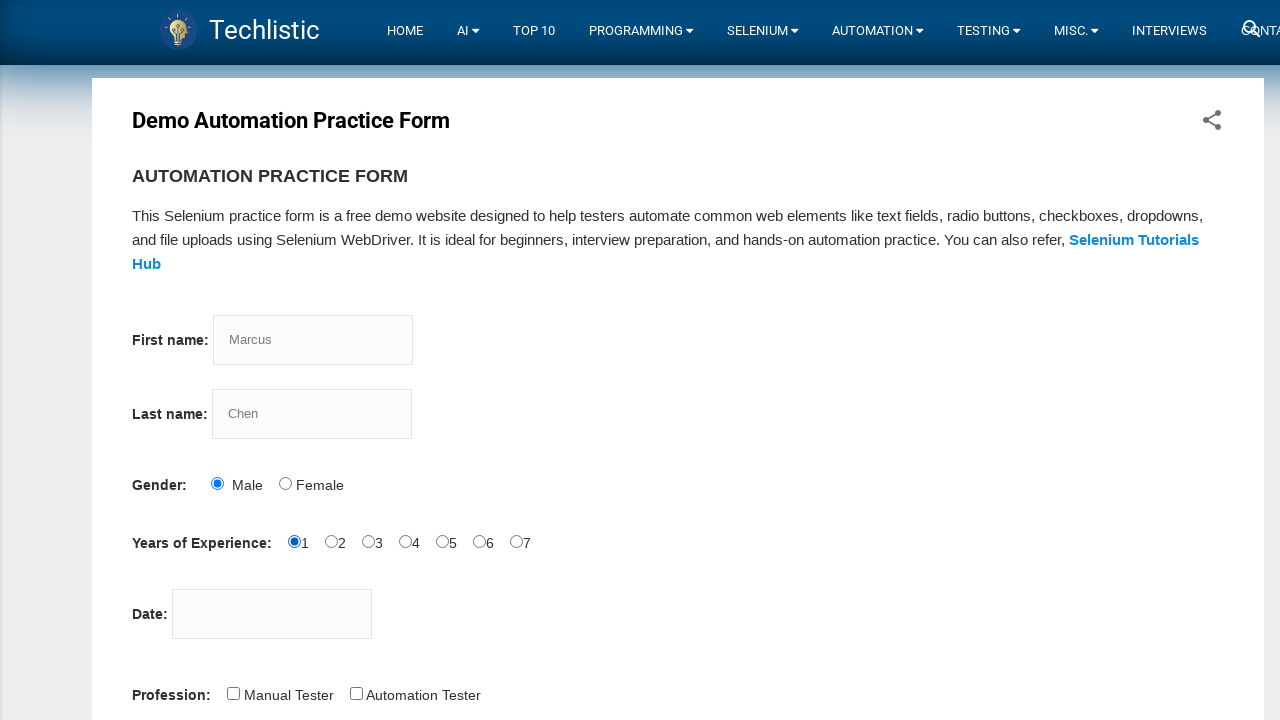

Entered date '05/15/2024' in datepicker on #datepicker
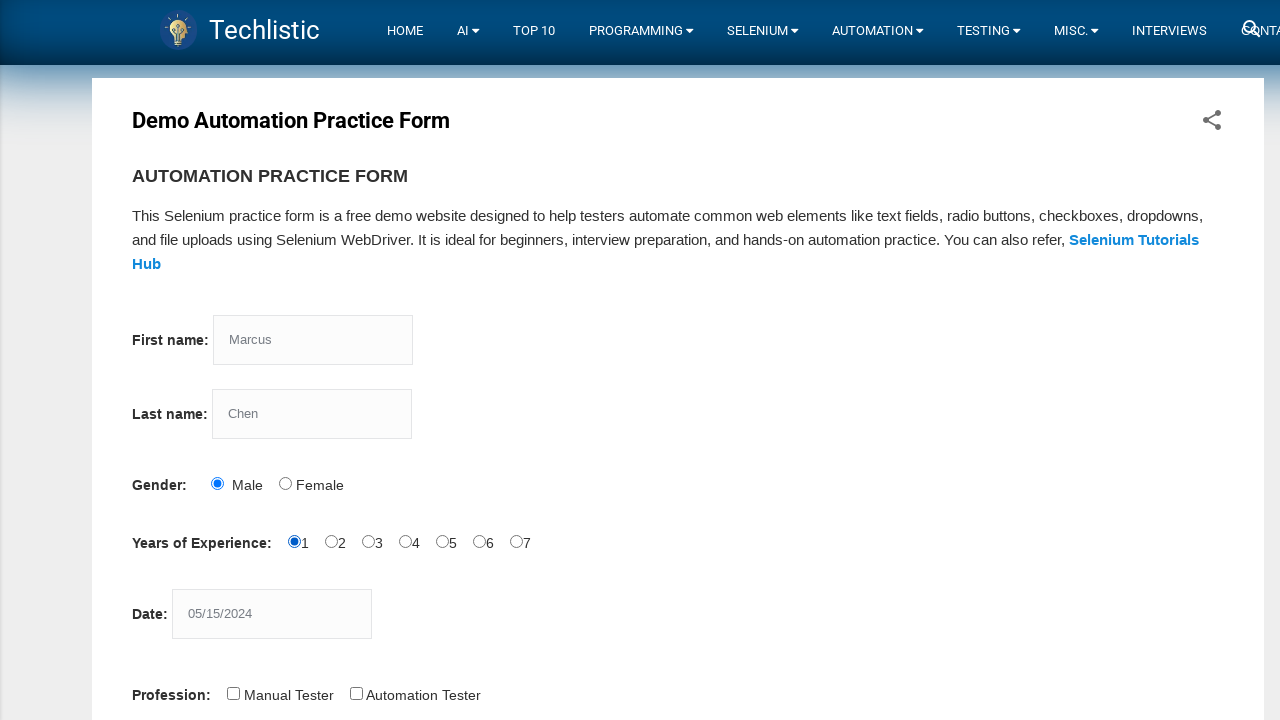

Checked profession checkbox at (233, 693) on input[id='profession-0']
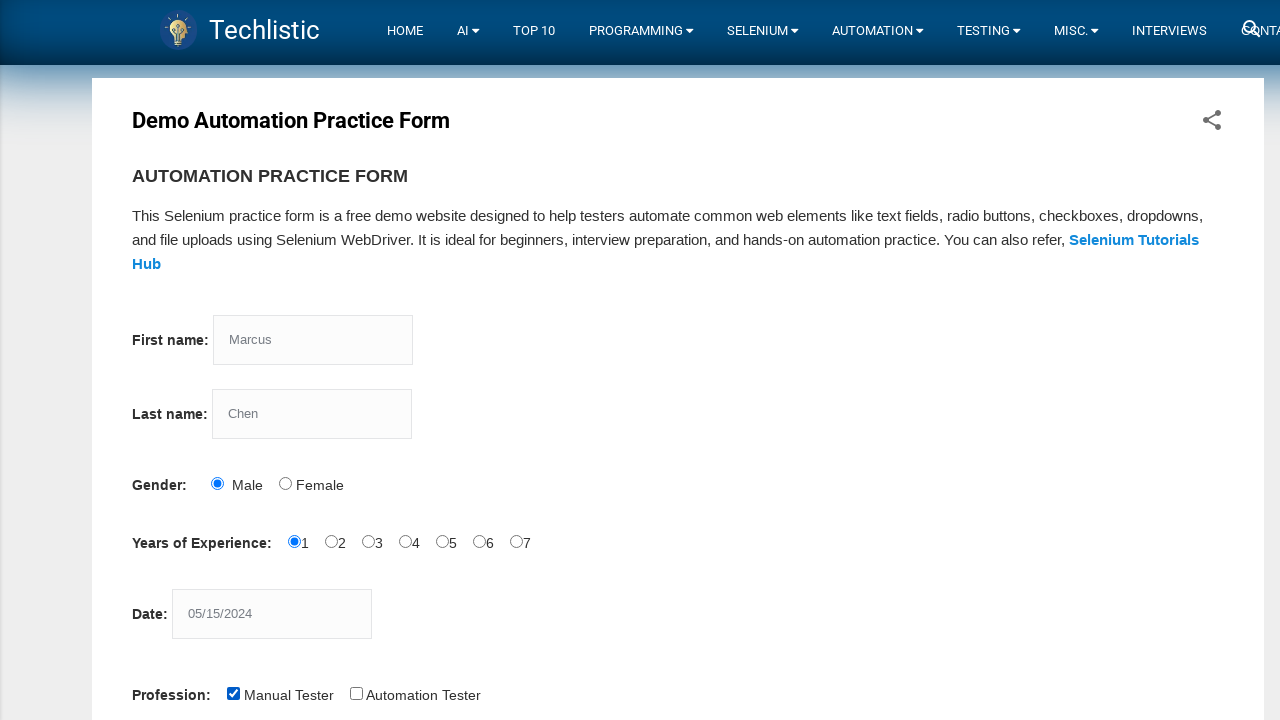

Scrolled down 350 pixels to reveal more form elements
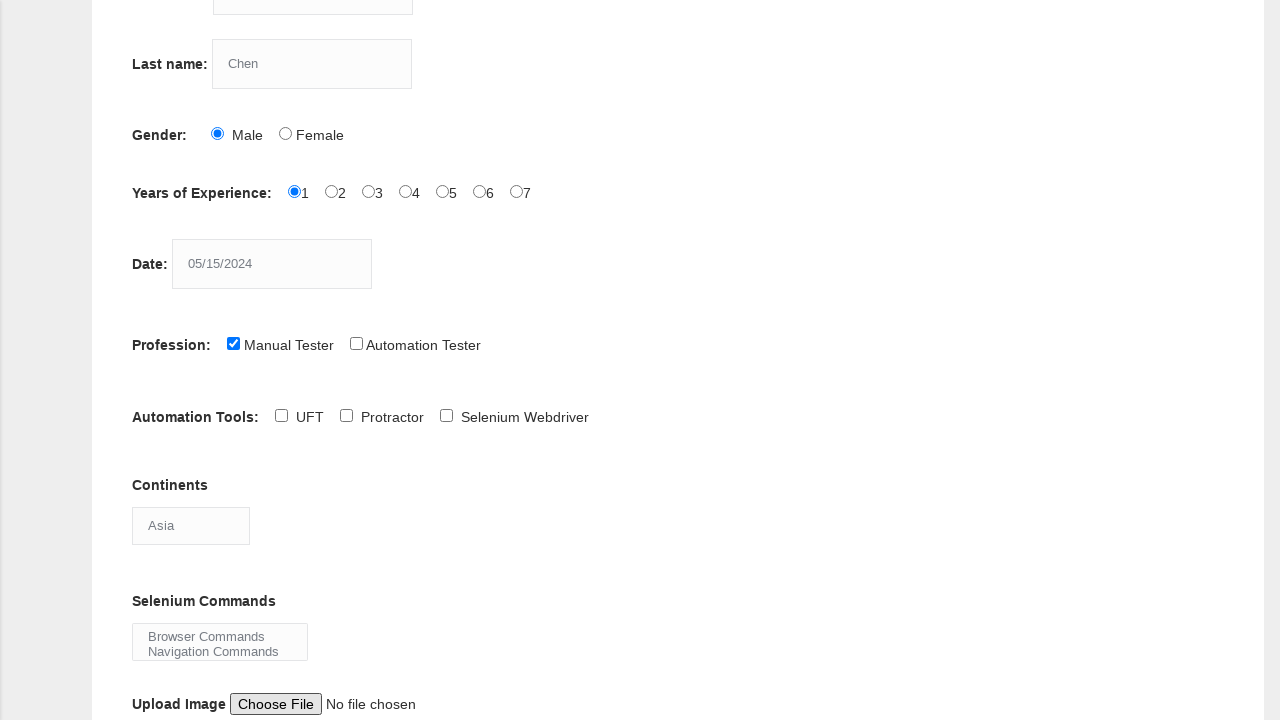

Checked automation tool checkbox at (446, 415) on input[id='tool-2']
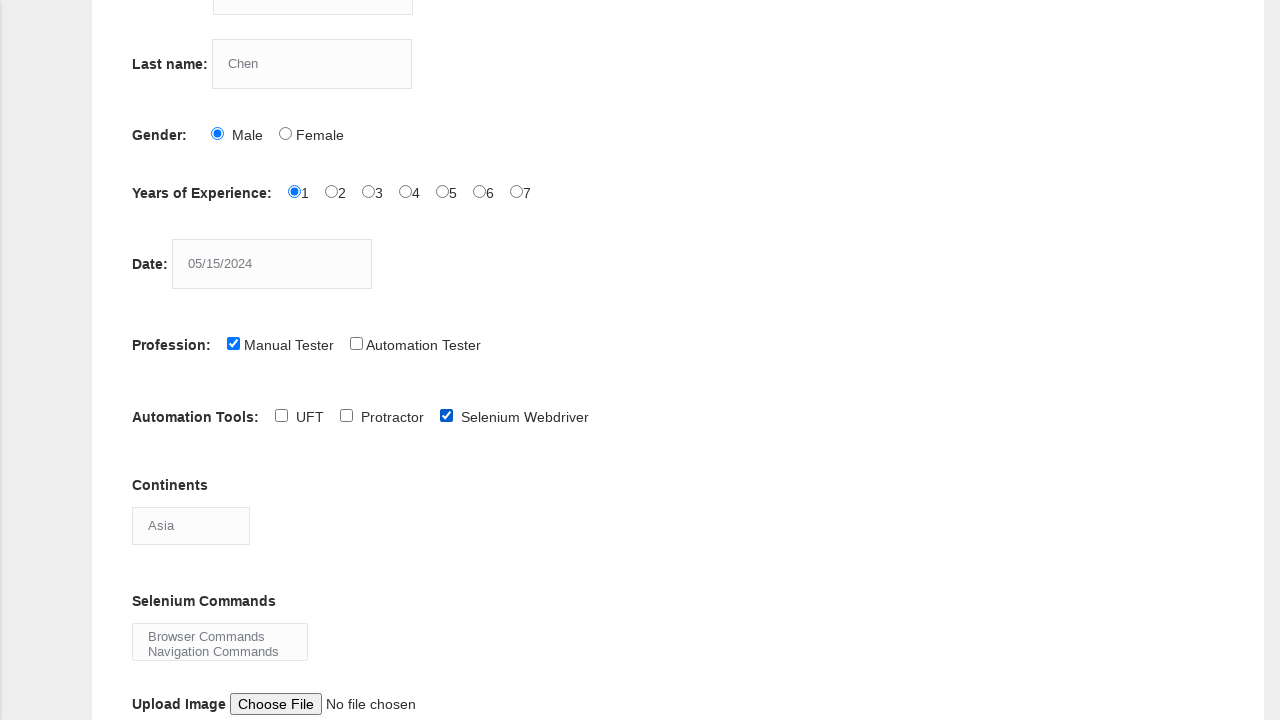

Selected 'South America' from continents dropdown on select[name='continents']
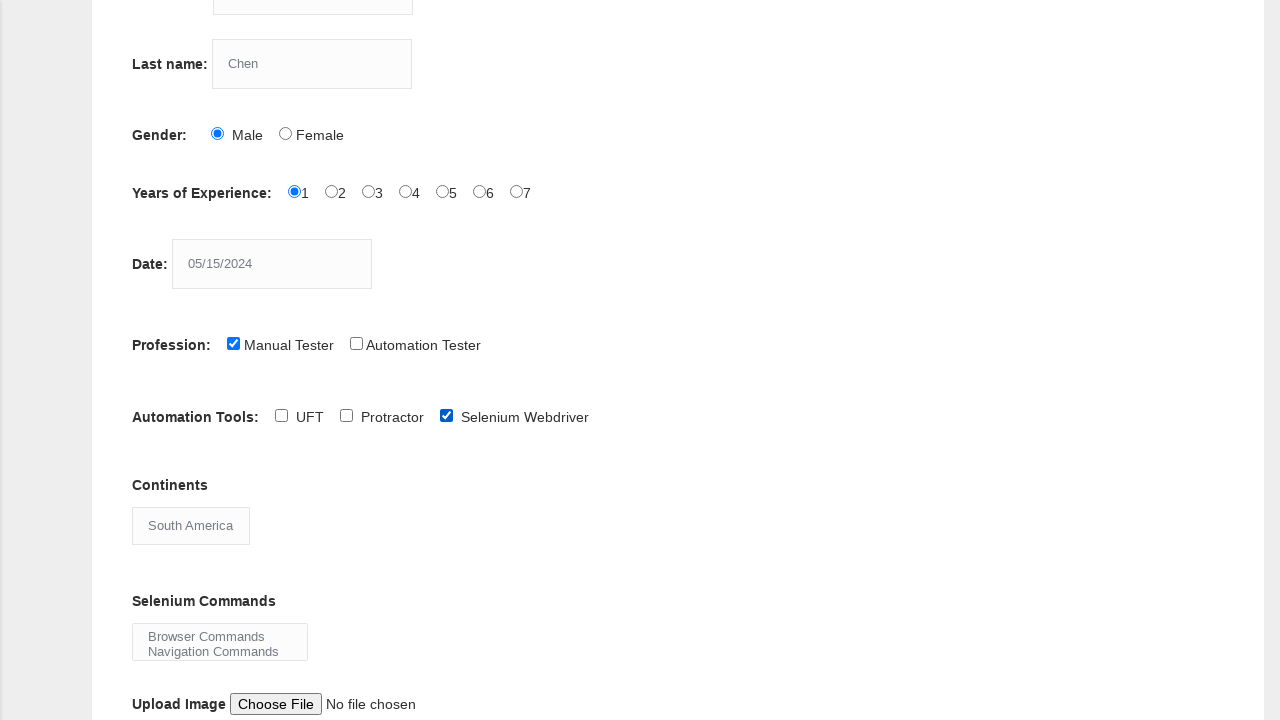

Clicked on selenium commands dropdown at (220, 642) on select[id='selenium_commands']
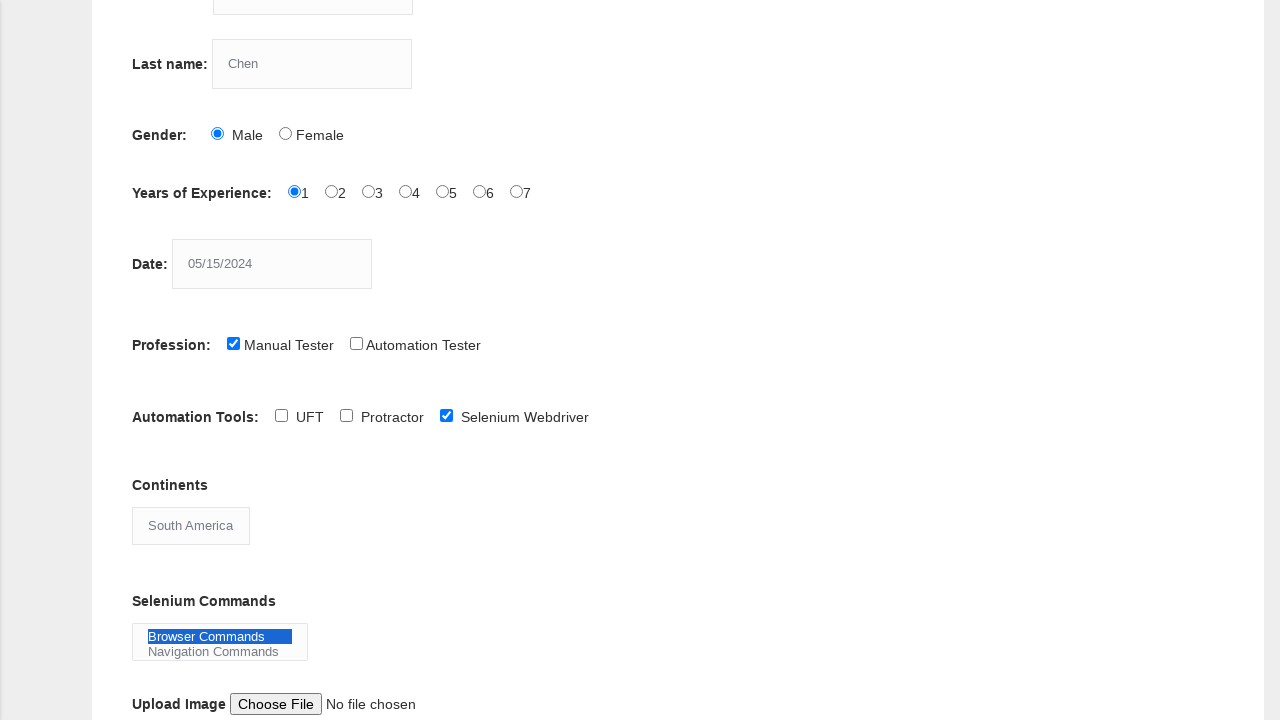

Selected first option from selenium commands dropdown on select[id='selenium_commands']
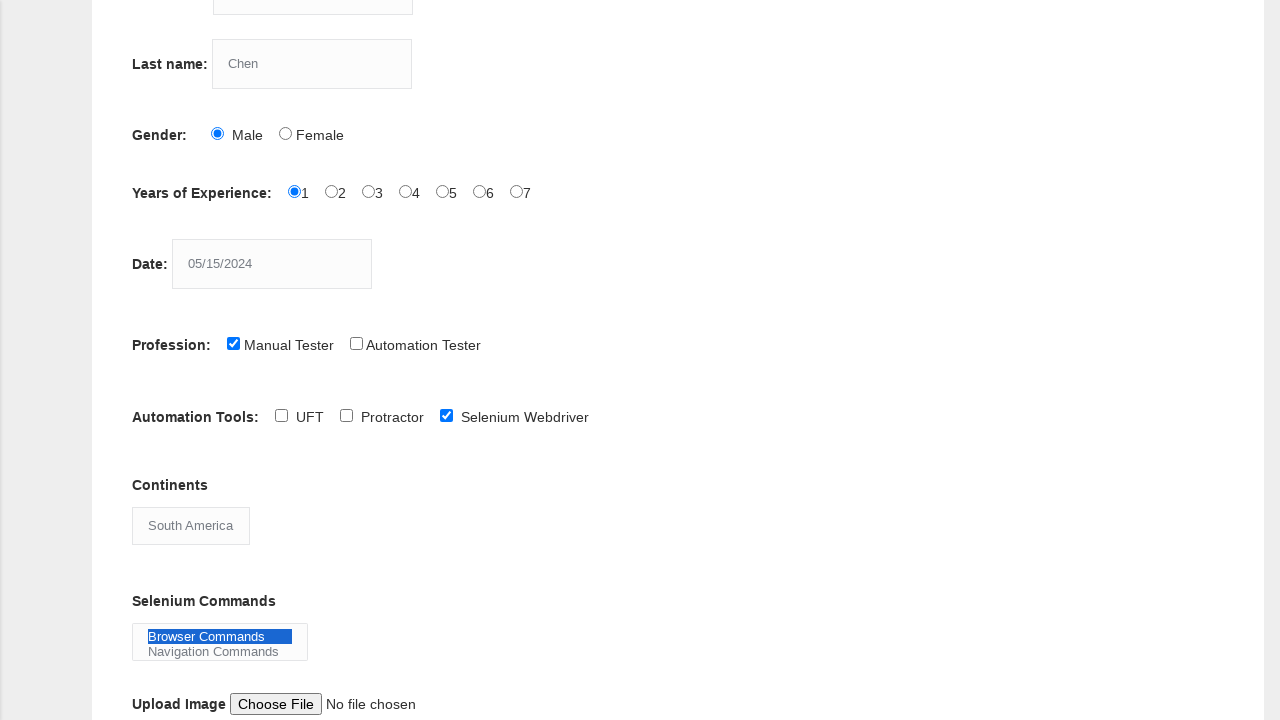

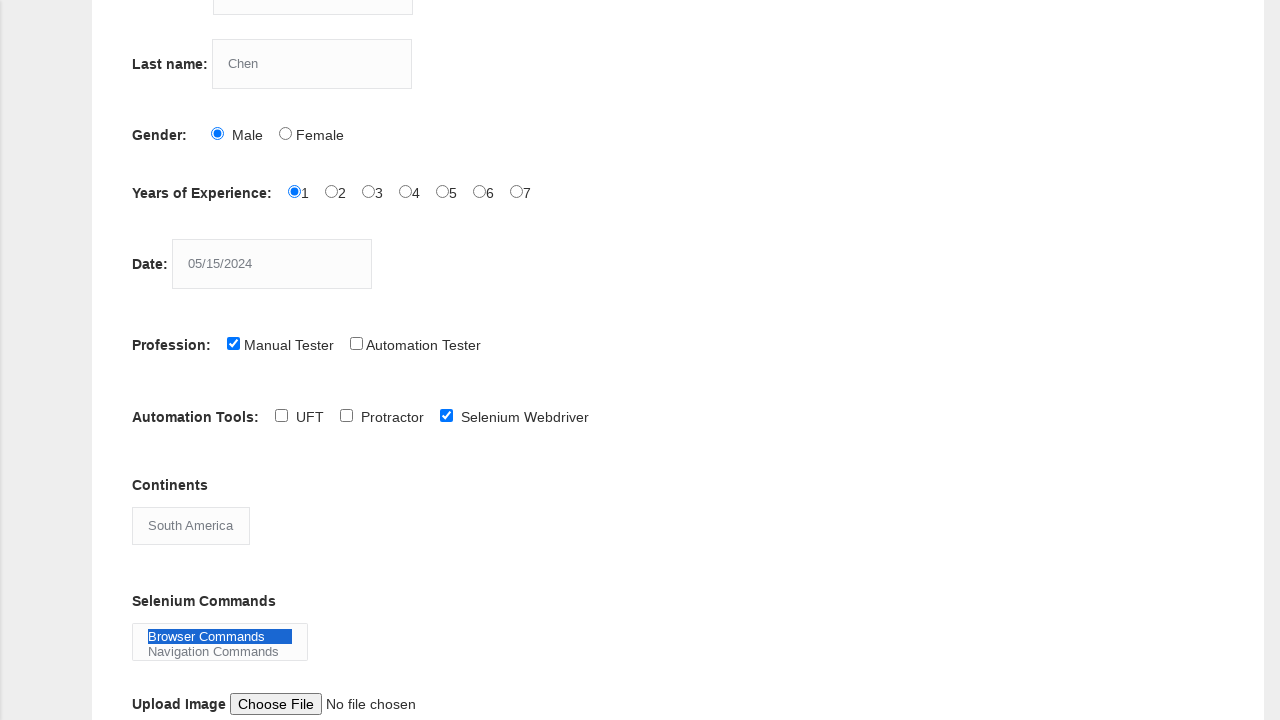